Tests clicking the "Site Map" footer link and verifies navigation to the correct page

Starting URL: https://www.citizensfla.com/

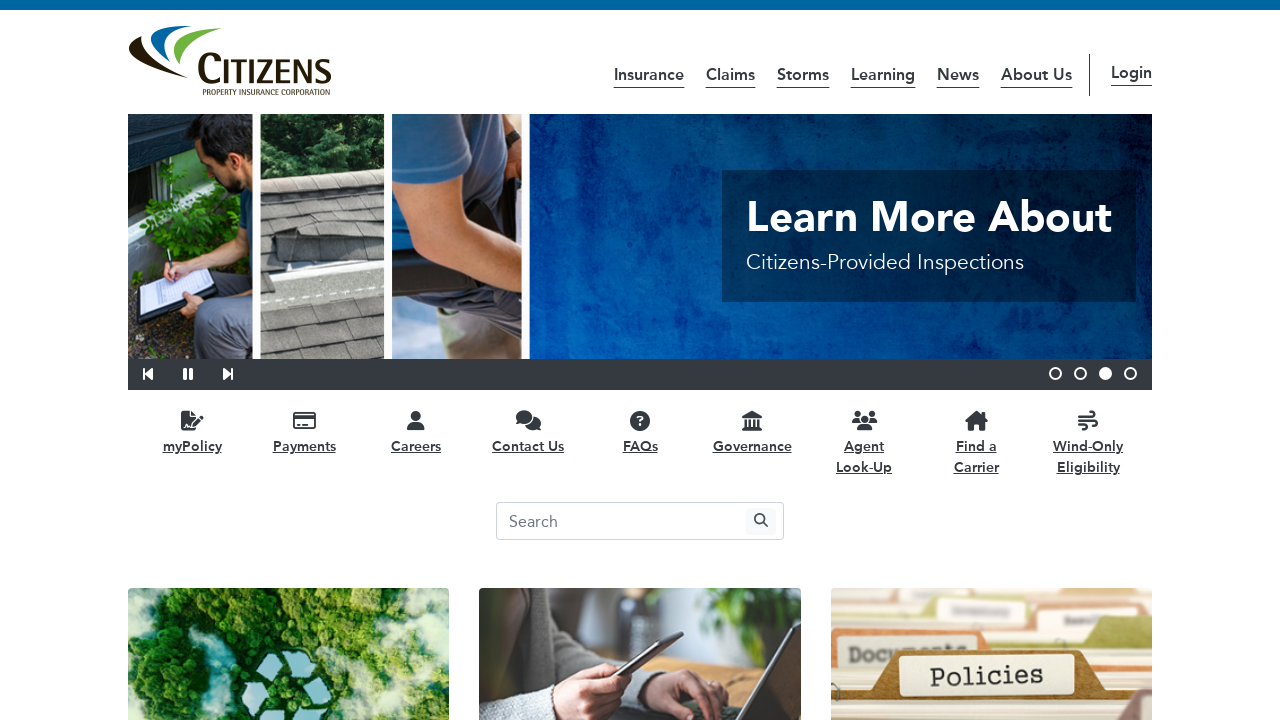

Clicked the 'Site Map' footer link at (398, 655) on a:has-text('Site Map')
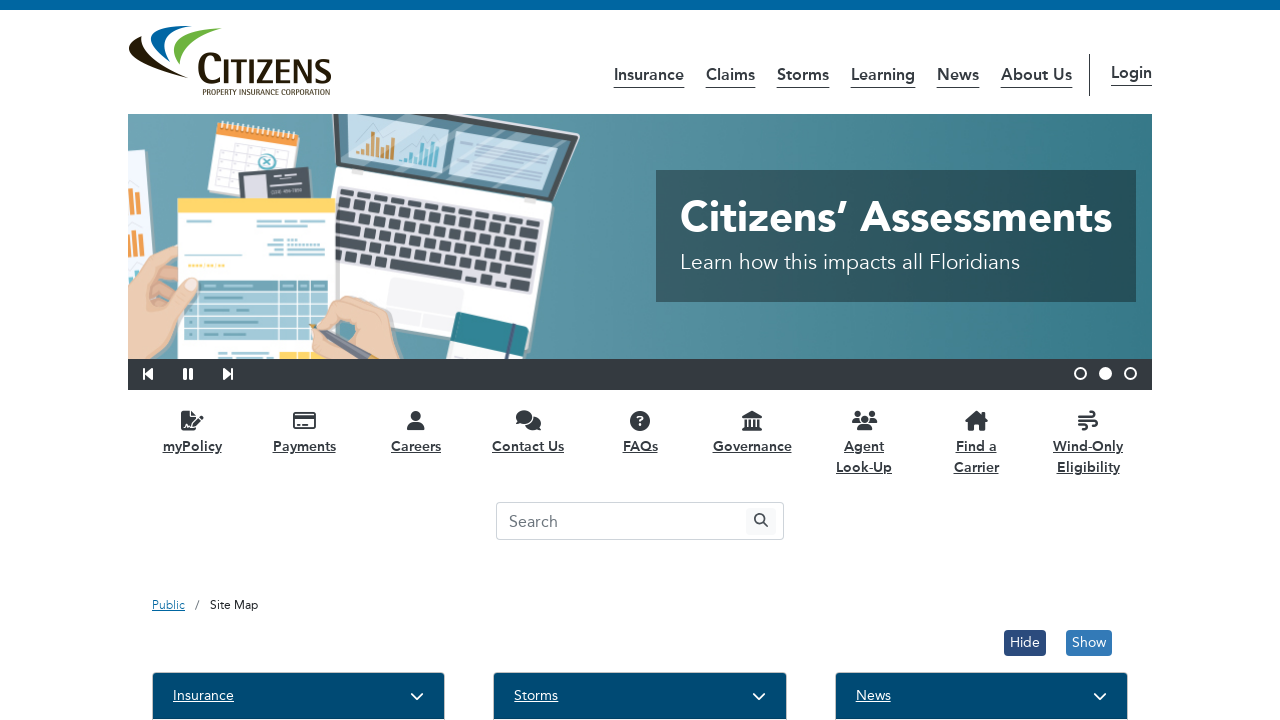

Page loaded and title confirmed to contain 'Site Map'
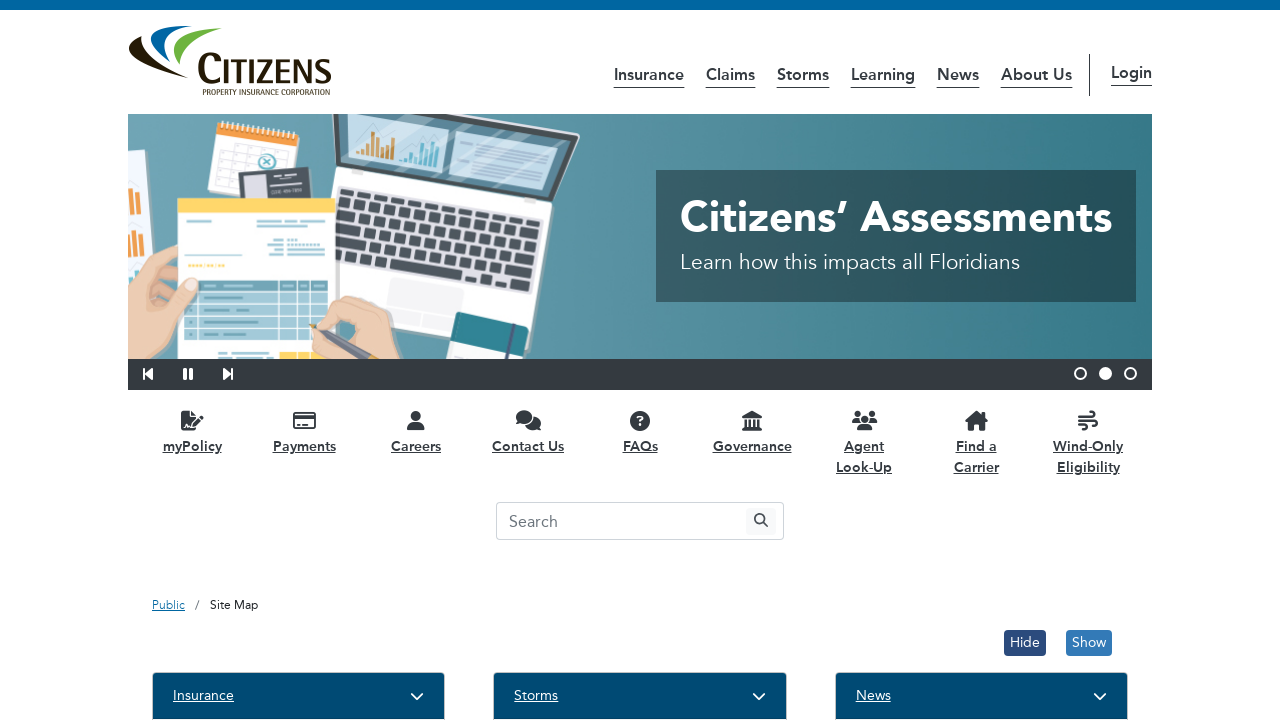

Verified page content contains 'Site Map' header
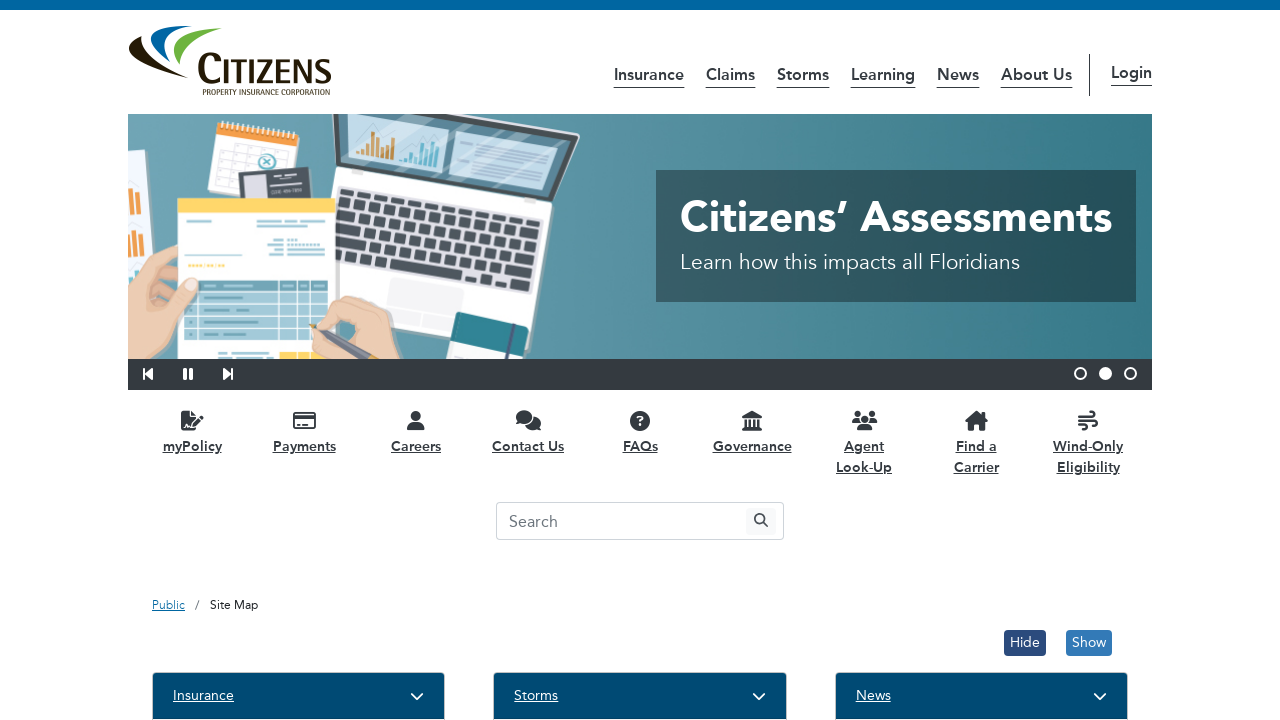

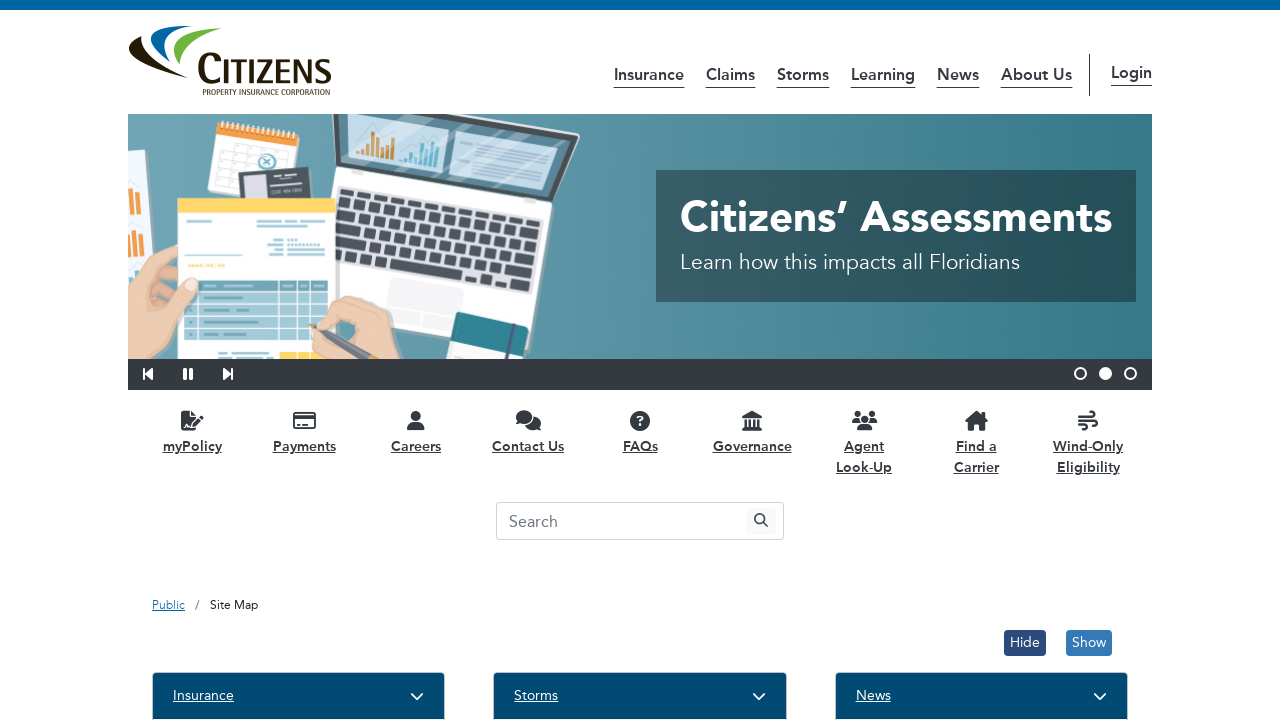